Navigates to an automation practice page and locates a checkbox element to retrieve its position coordinates on the page

Starting URL: https://www.rahulshettyacademy.com/AutomationPractice/

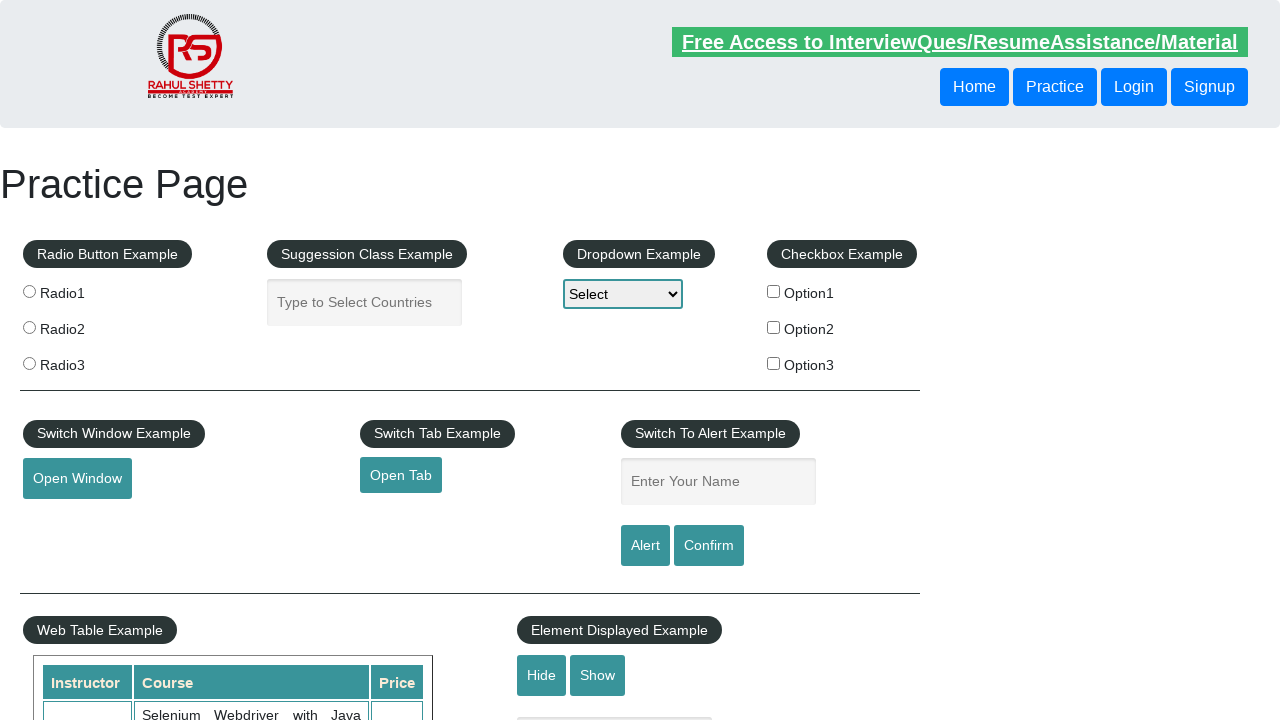

Navigated to Rahul Shetty Academy automation practice page
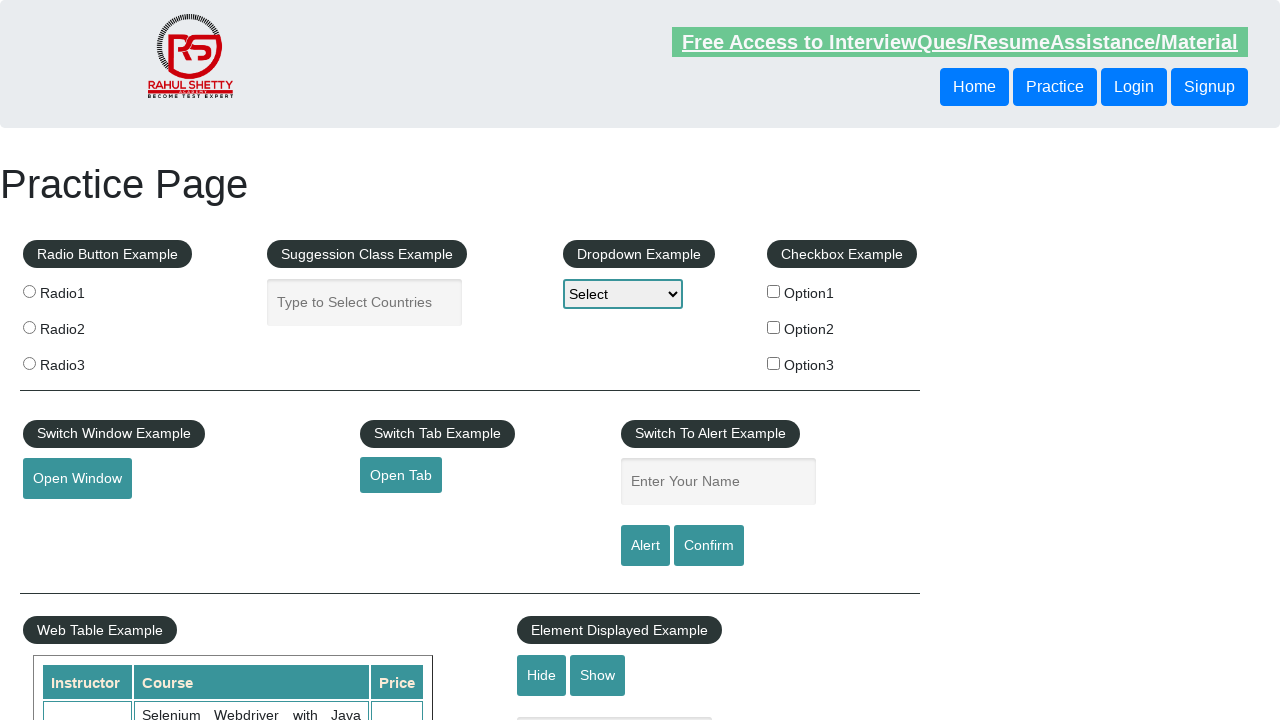

Located checkbox element with ID 'checkBoxOption1'
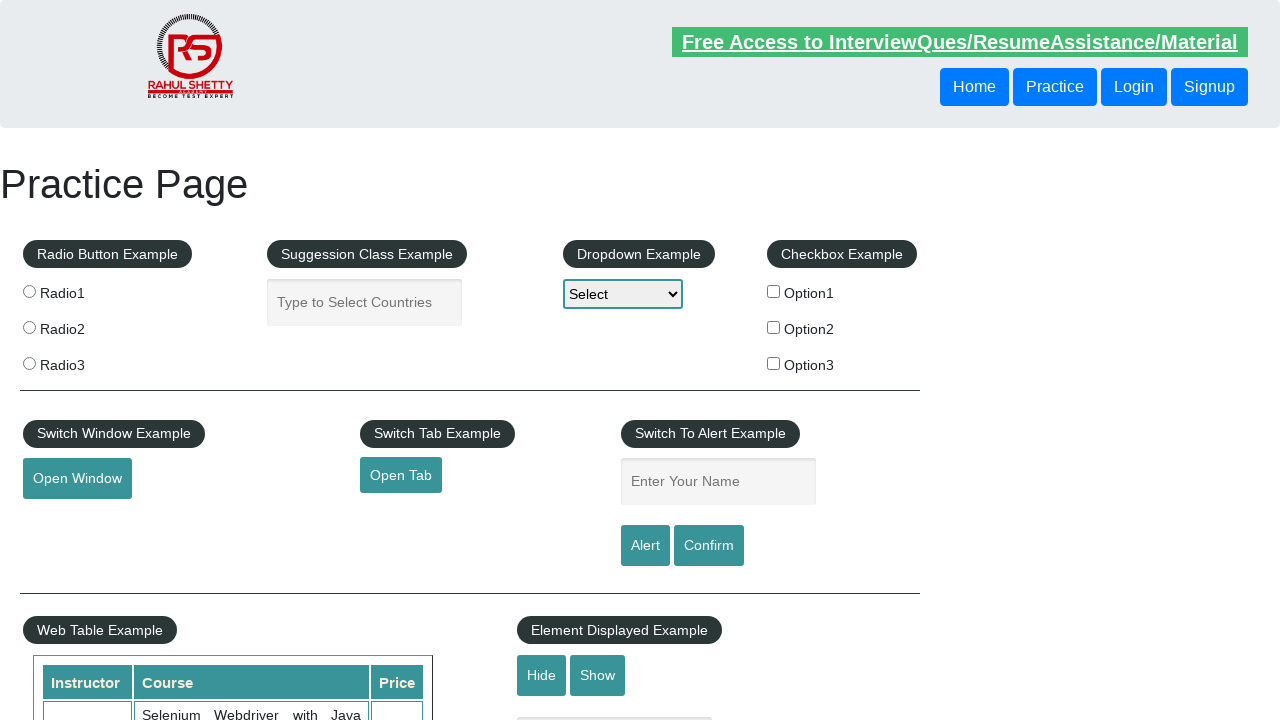

Waited for checkbox element to become visible
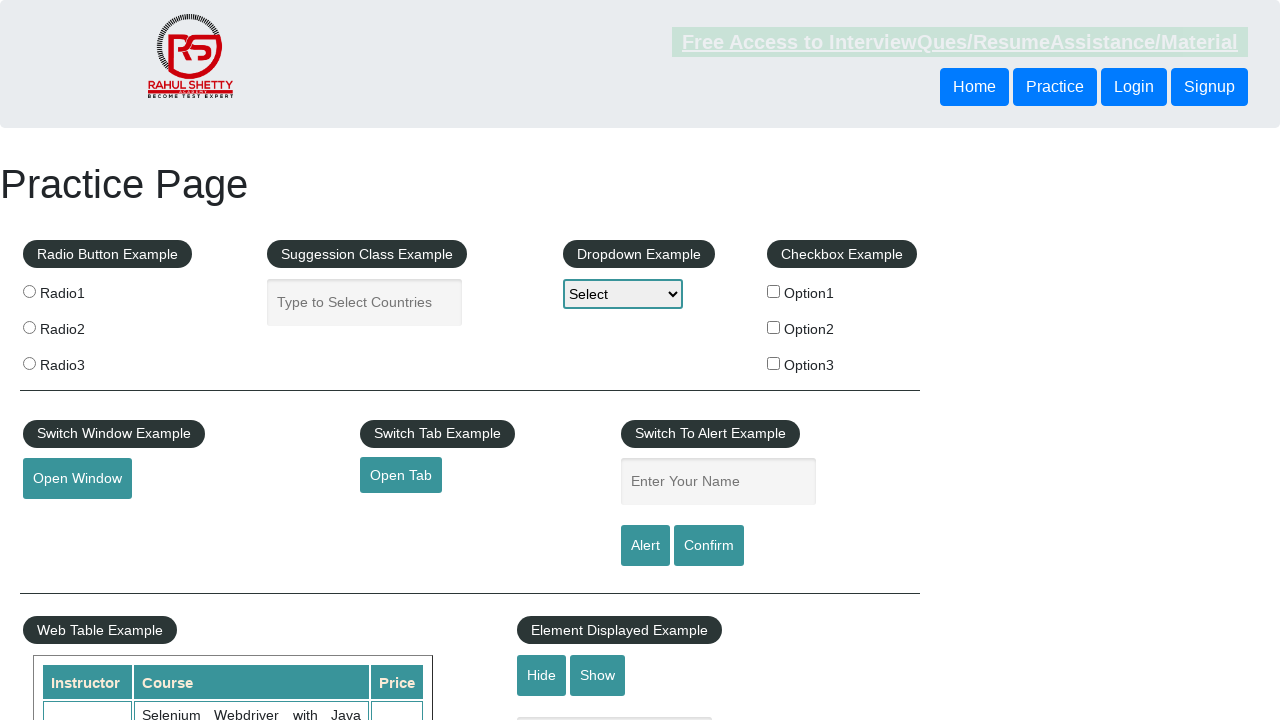

Retrieved checkbox bounding box coordinates: {'x': 767.203125, 'y': 284.796875, 'width': 13, 'height': 13}
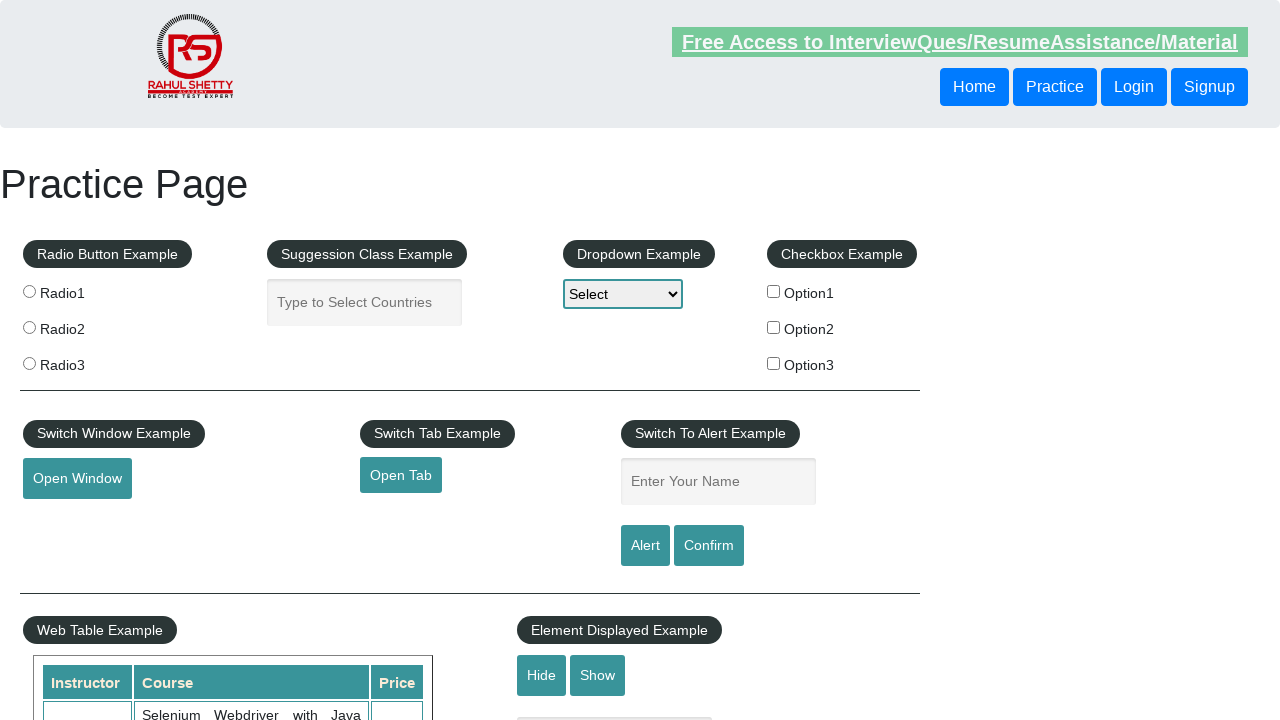

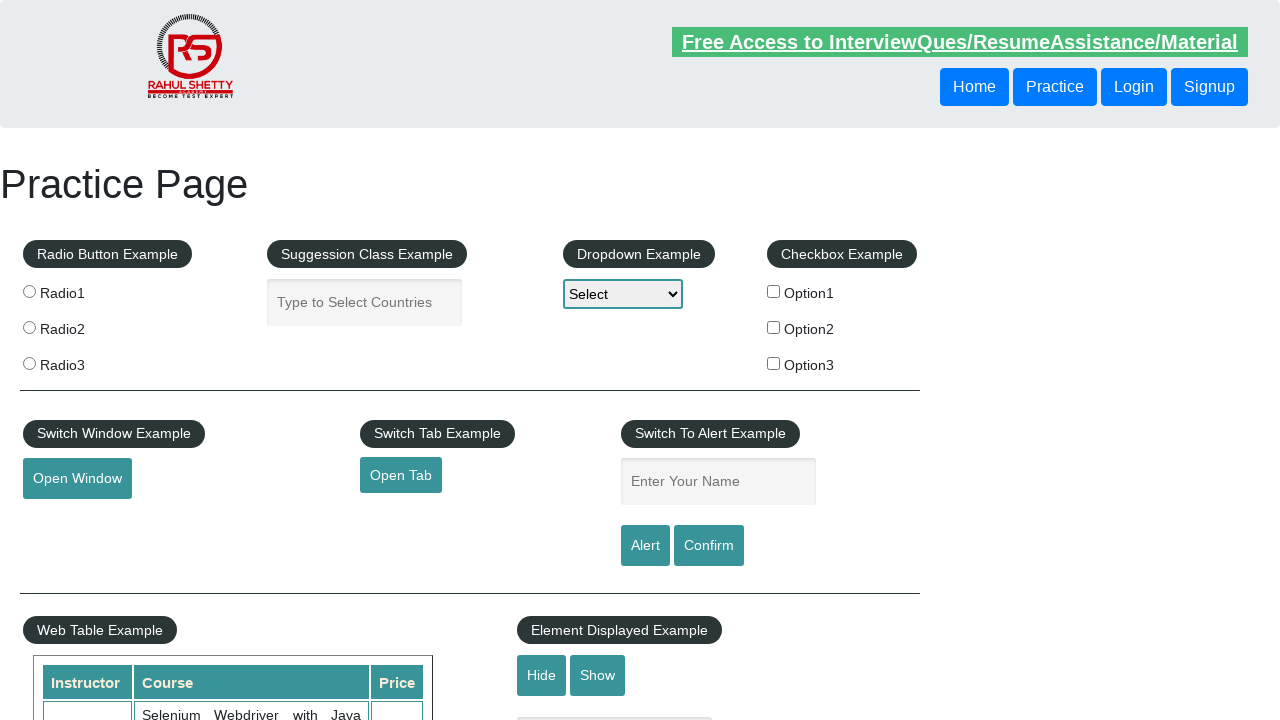